Tests the DemoQA text box form by filling in user information fields (full name, email, current address, permanent address) and submitting the form, then verifying the submitted data is displayed.

Starting URL: https://demoqa.com/text-box

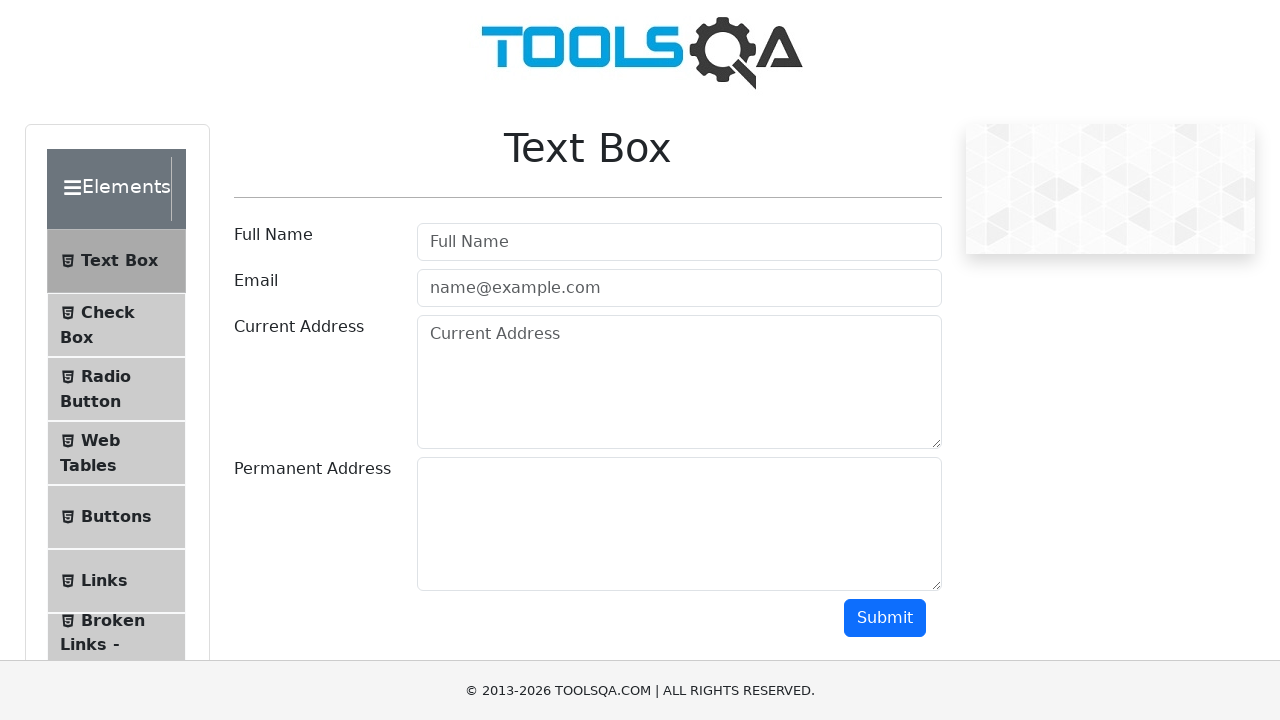

Filled Full Name field with 'John Anderson' on #userName
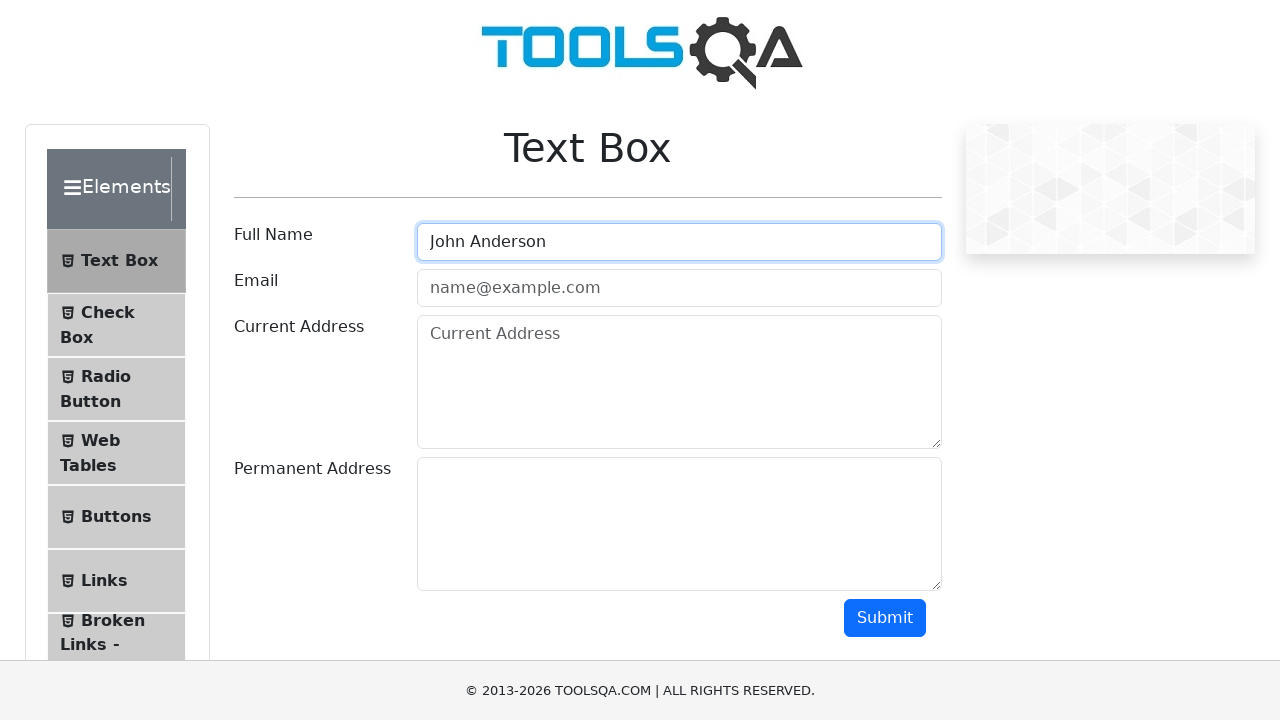

Filled Email field with 'john.anderson@testmail.com' on #userEmail
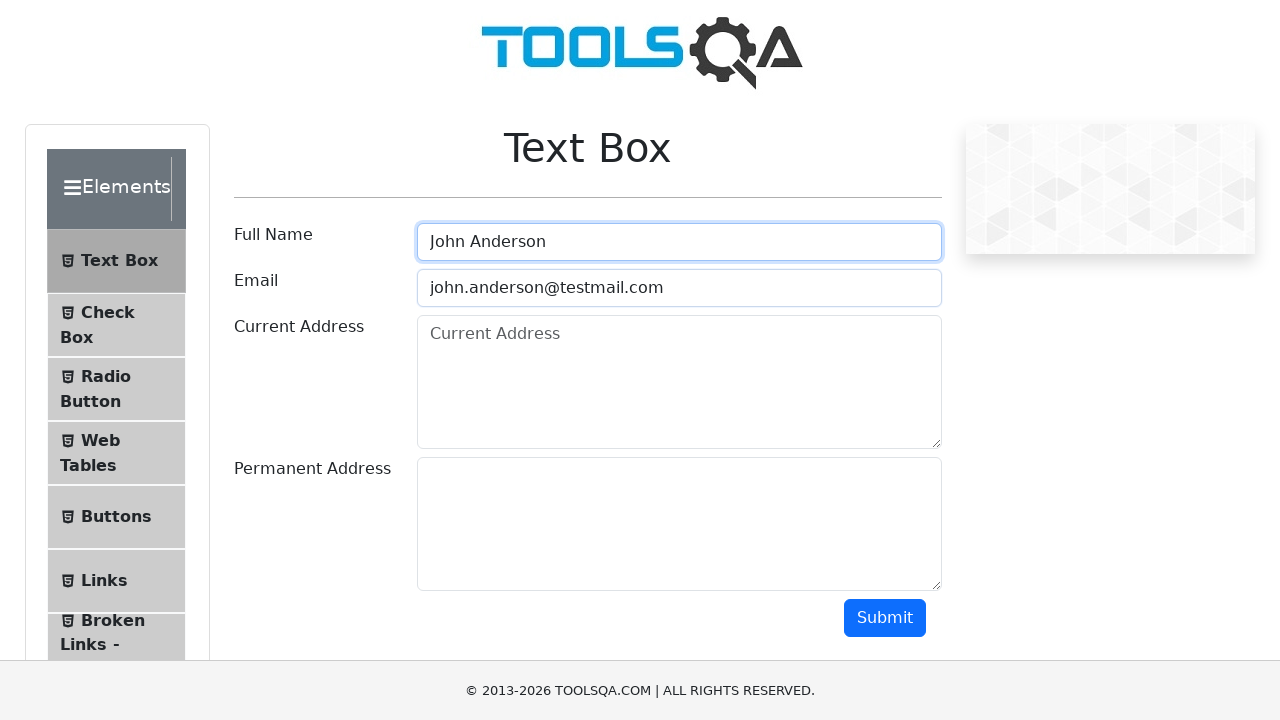

Filled Current Address field with '123 Main Street, New York, NY 10001' on #currentAddress
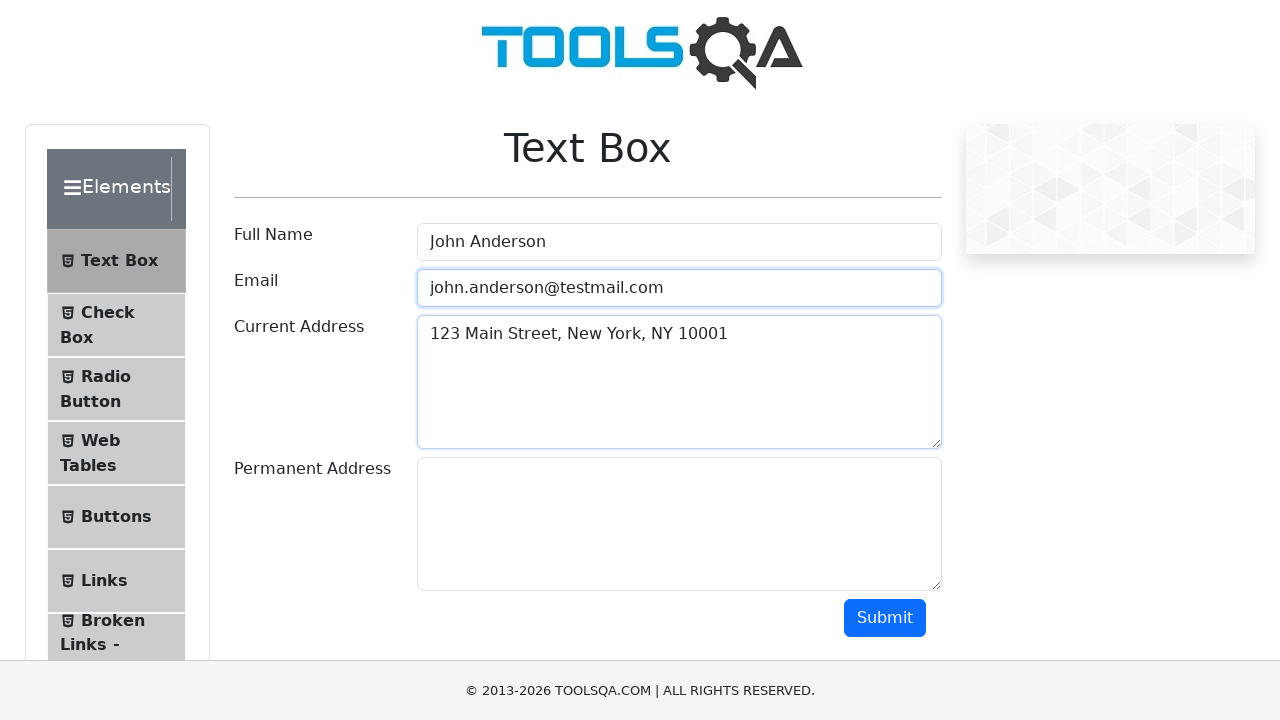

Filled Permanent Address field with '456 Oak Avenue, Los Angeles, CA 90001' on #permanentAddress
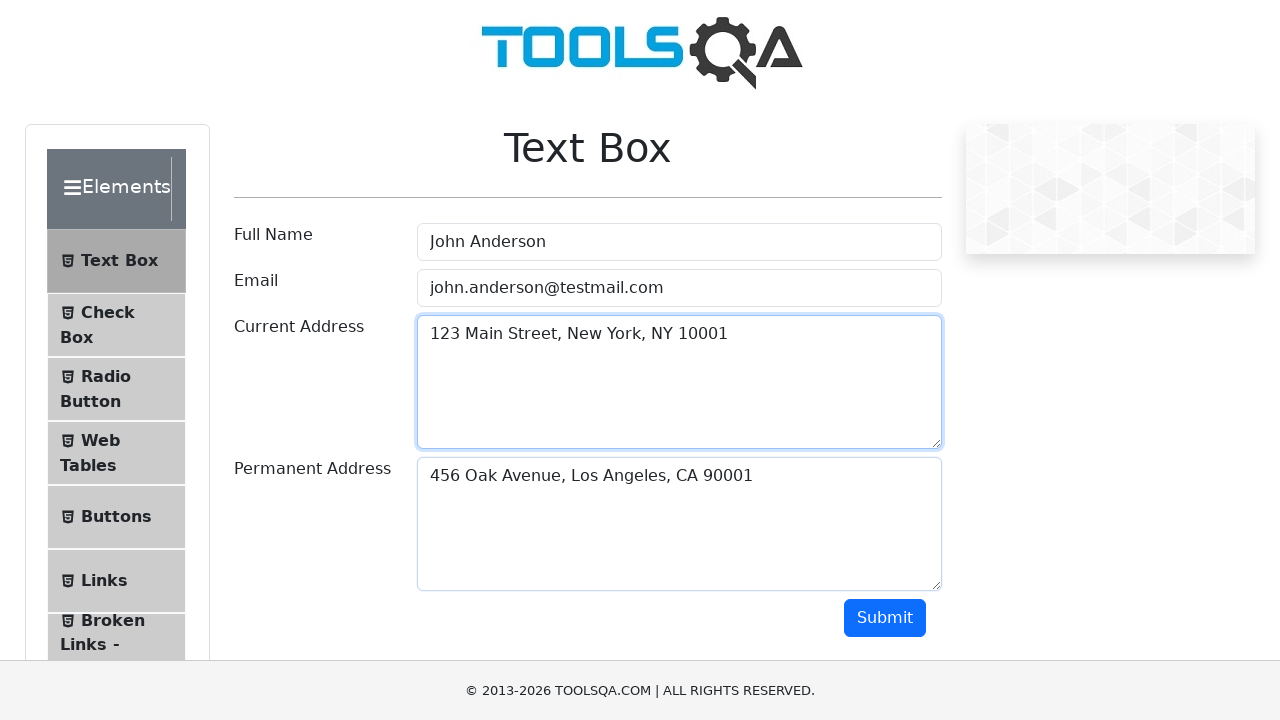

Clicked submit button to submit the form at (885, 618) on #submit
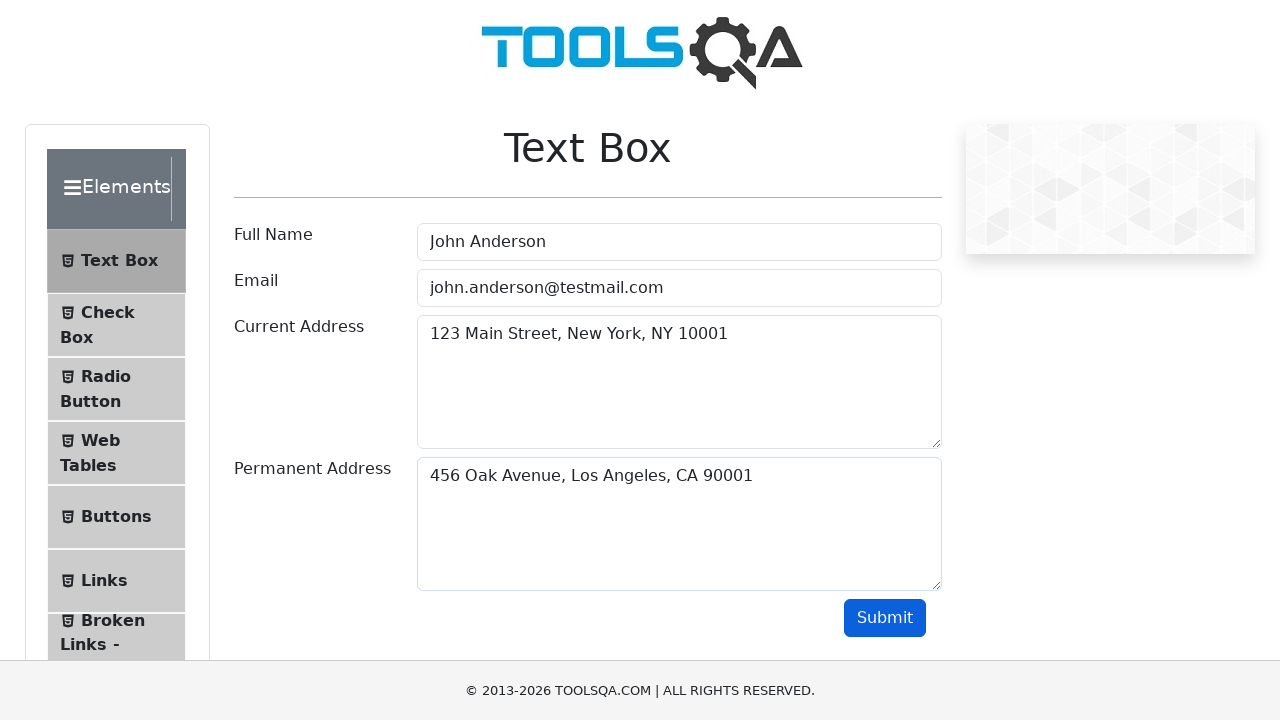

Submitted data output displayed on page
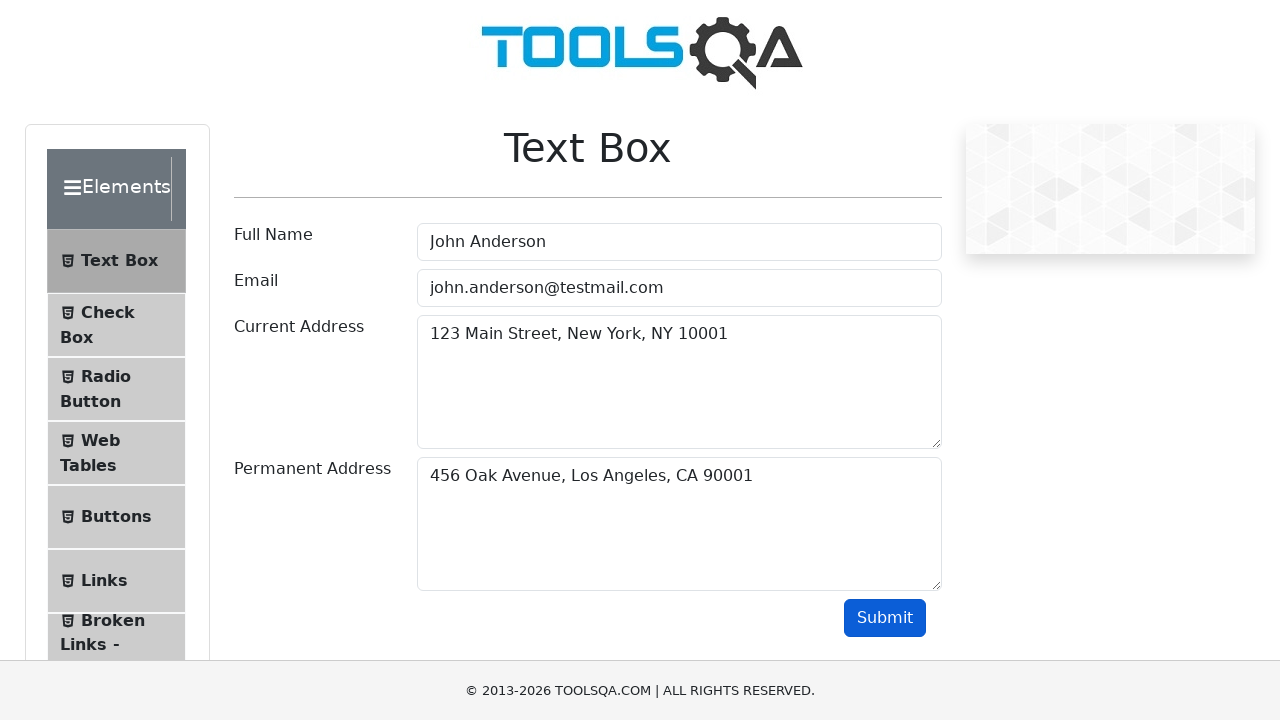

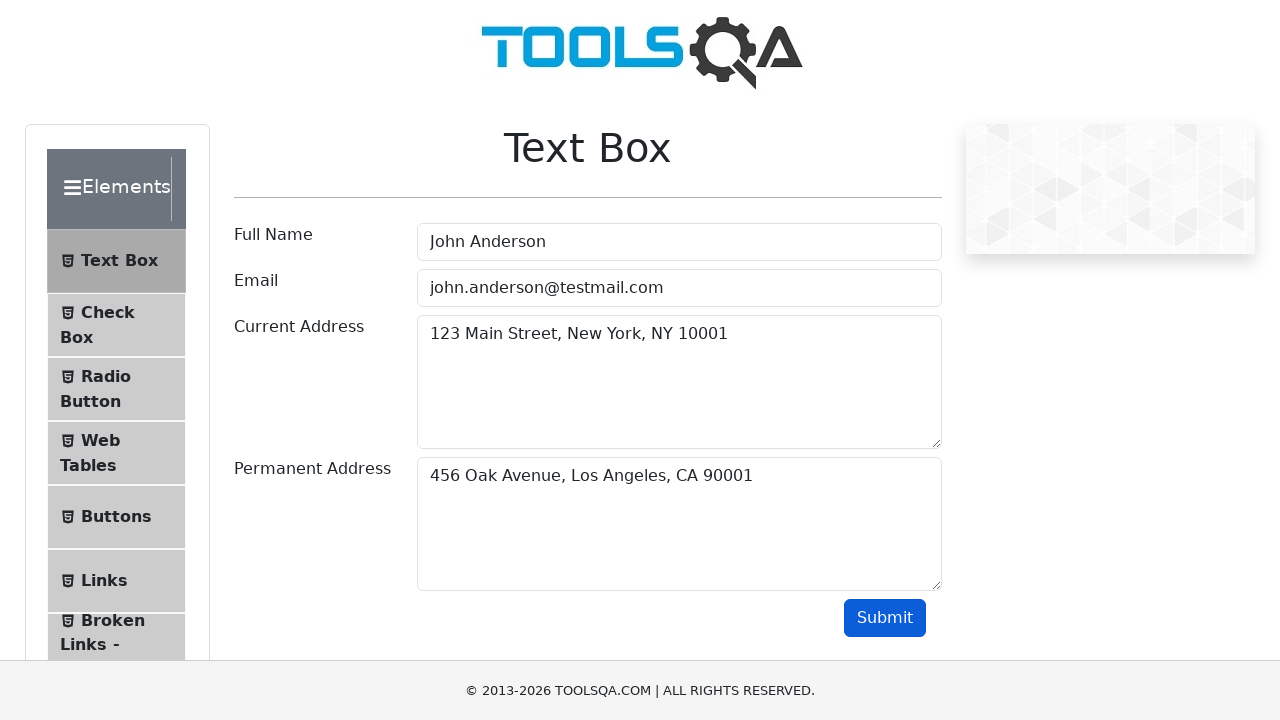